Opens the OpenWeatherMap website and verifies the URL contains 'openweathermap'

Starting URL: https://openweathermap.org/

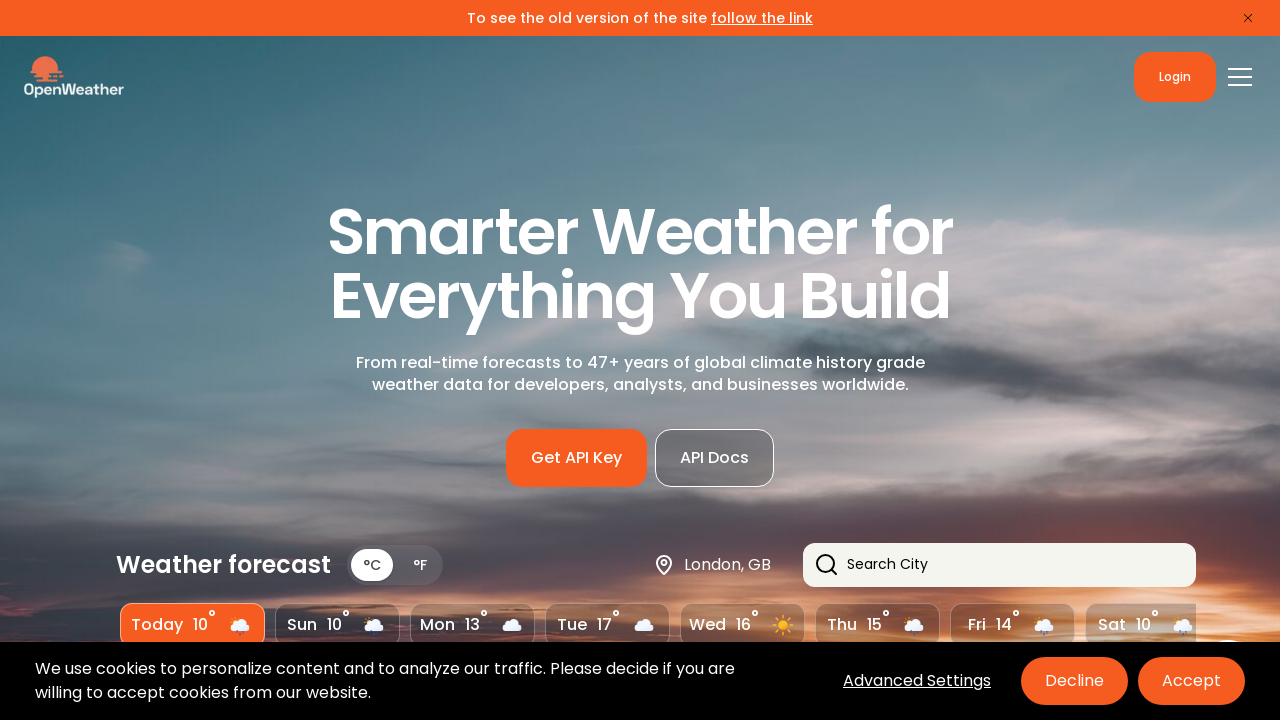

Navigated to OpenWeatherMap website
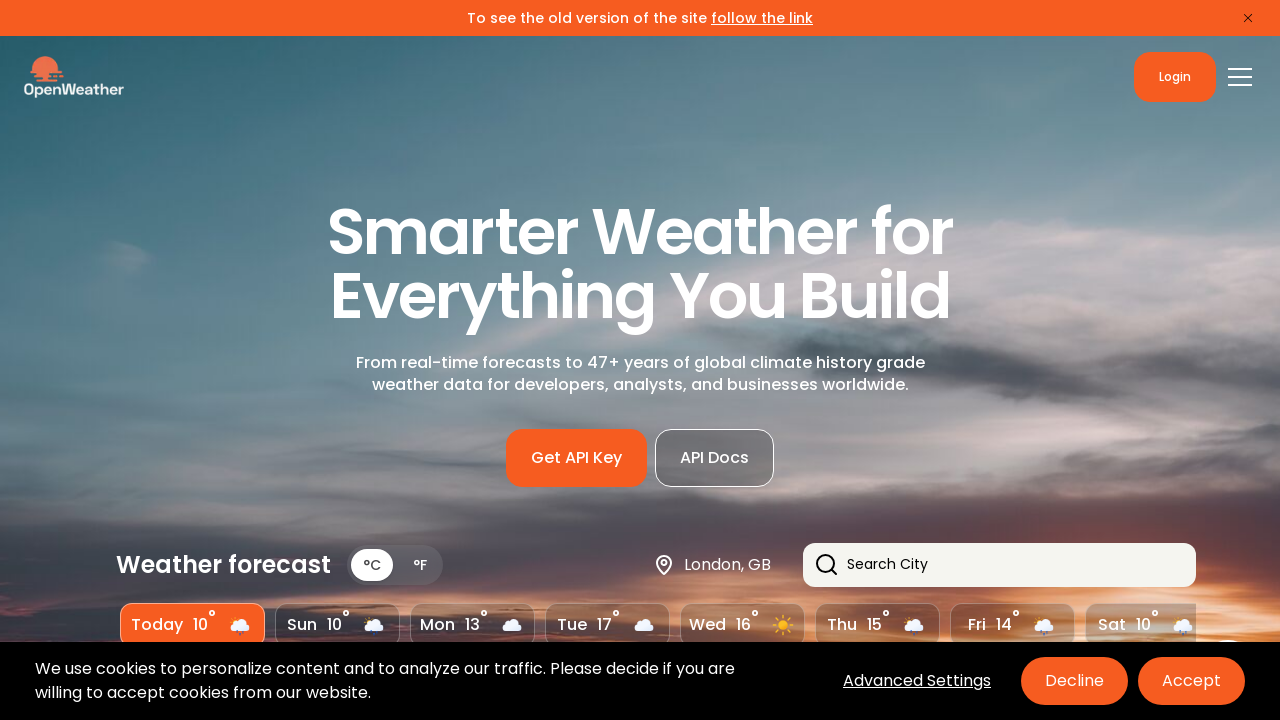

Verified that URL contains 'openweathermap'
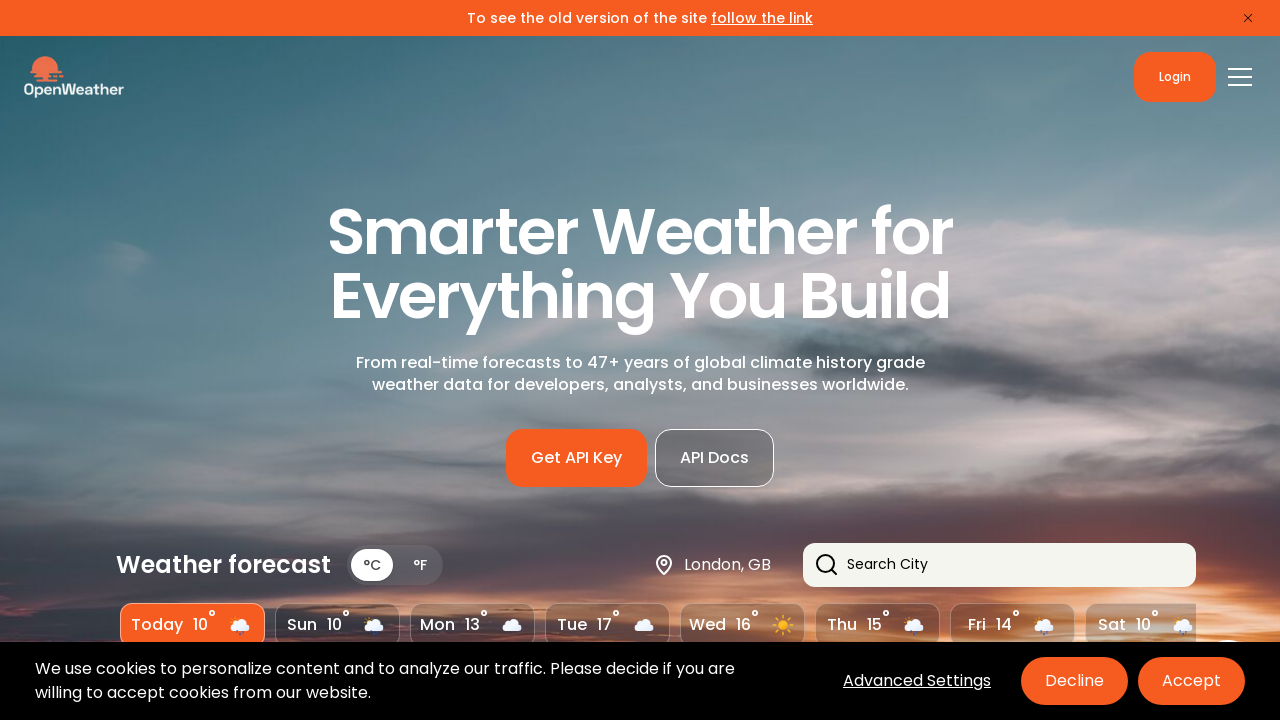

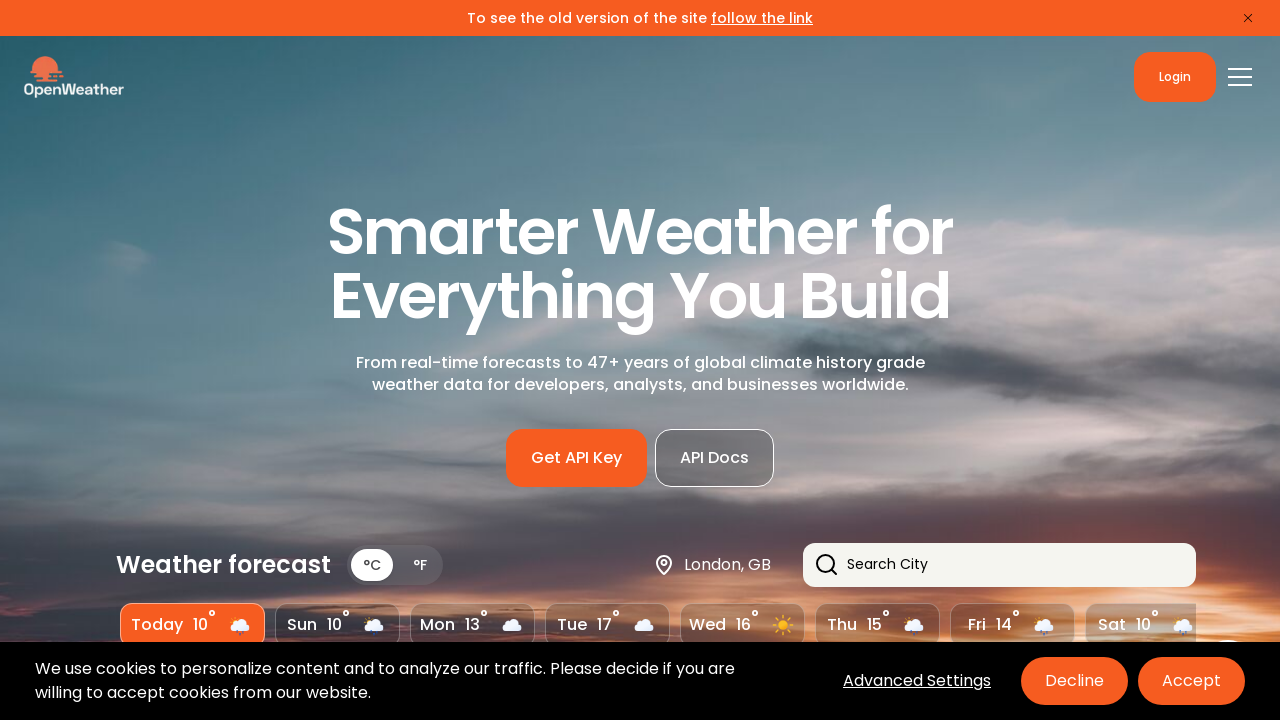